Tests the add/remove elements functionality by clicking Add Element button, verifying Delete button appears, then clicking Delete to remove it

Starting URL: https://the-internet.herokuapp.com/add_remove_elements/

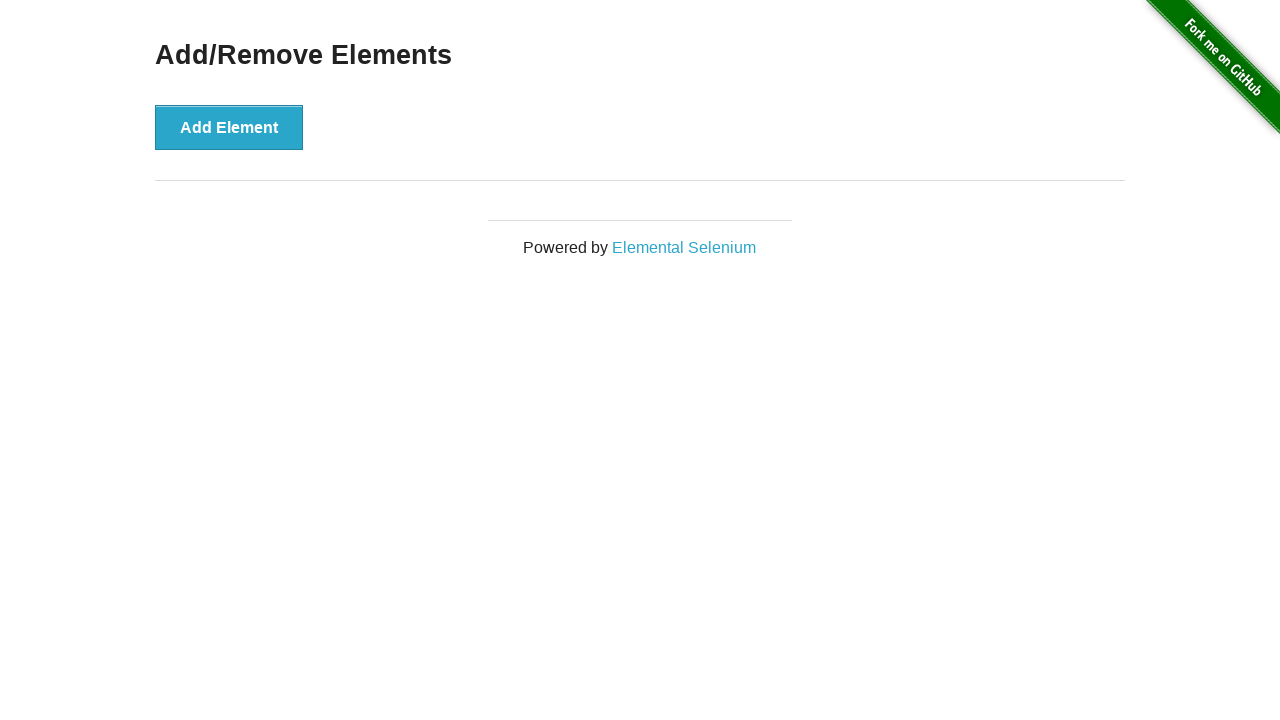

Clicked Add Element button at (229, 127) on button[onclick='addElement()']
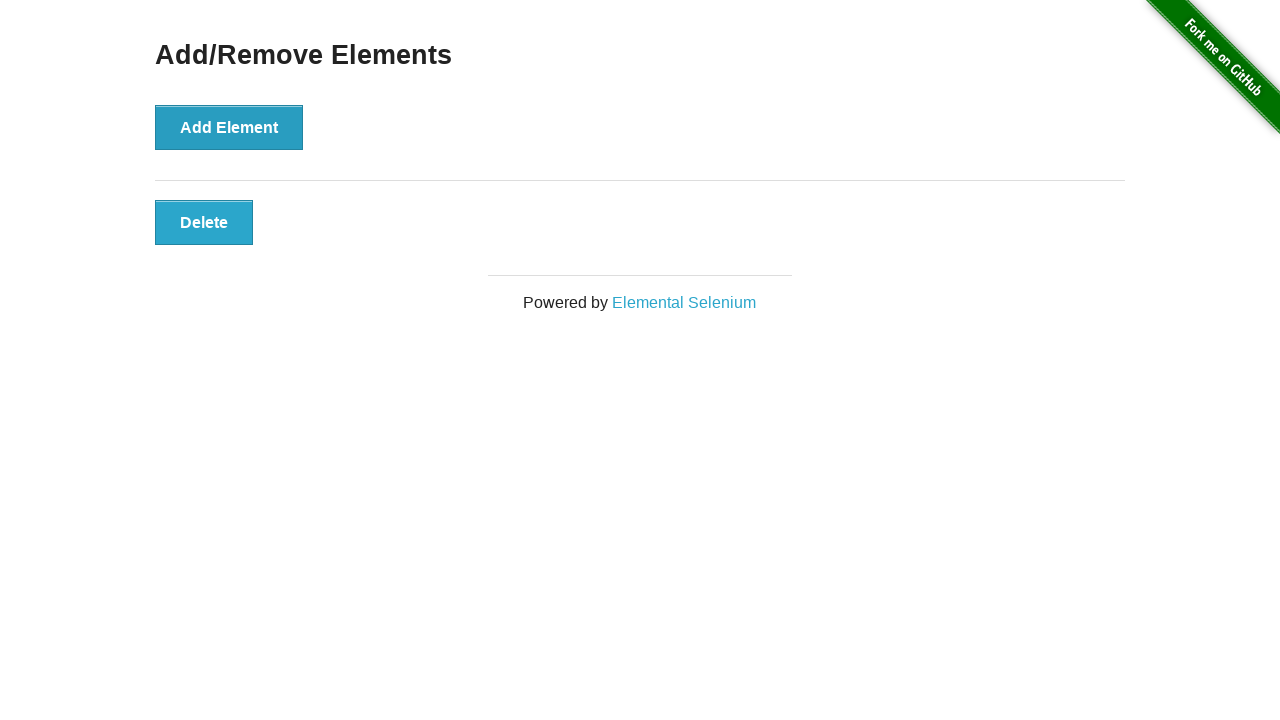

Verified Delete button is visible
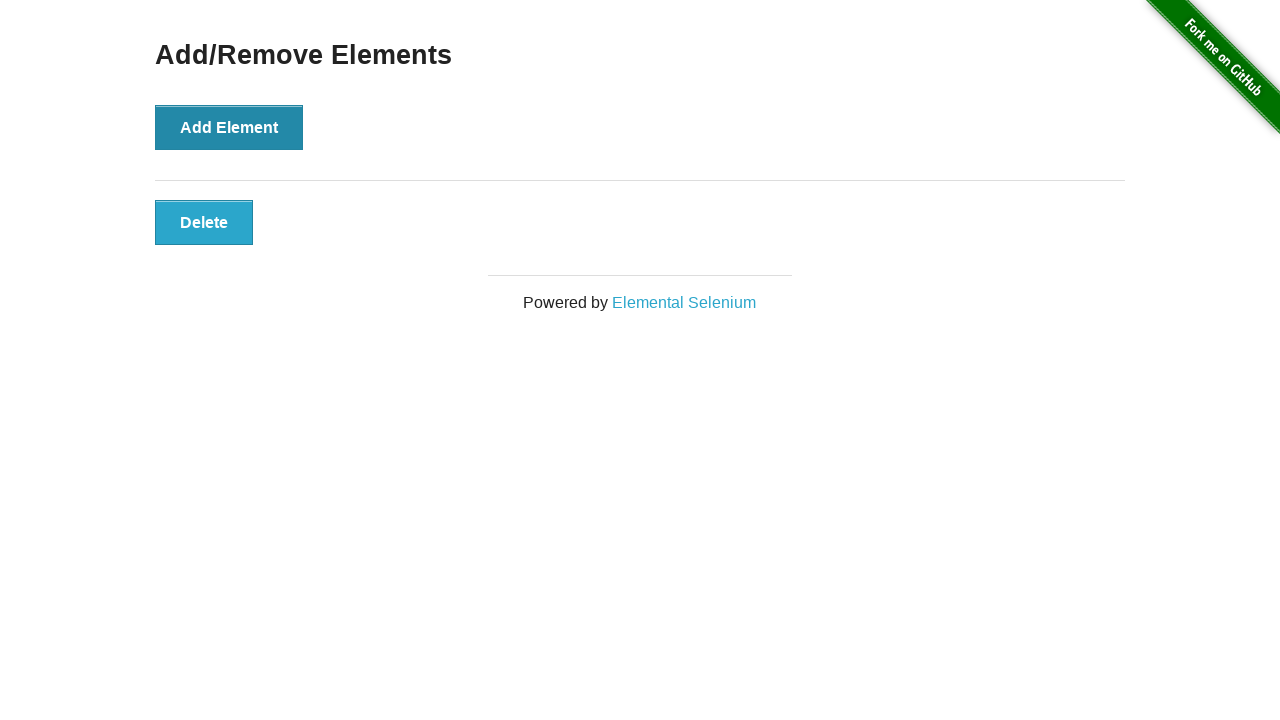

Clicked Delete button to remove element at (204, 222) on button[onclick='deleteElement()']
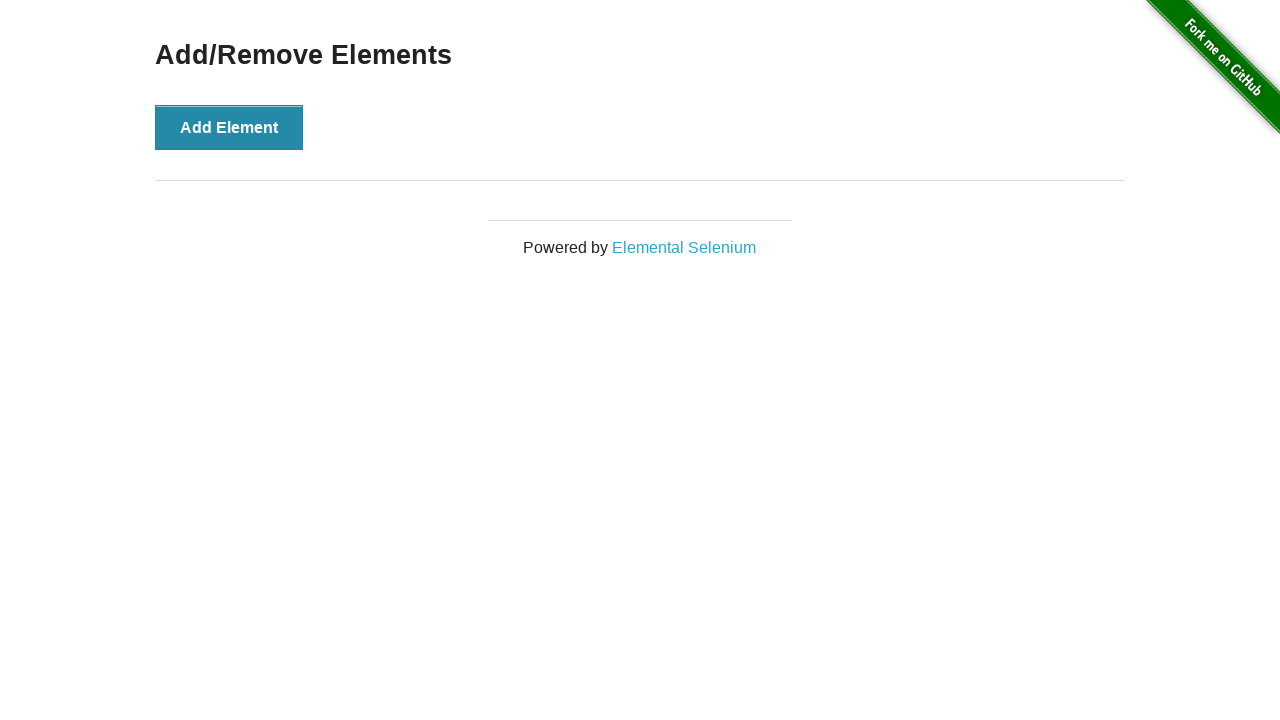

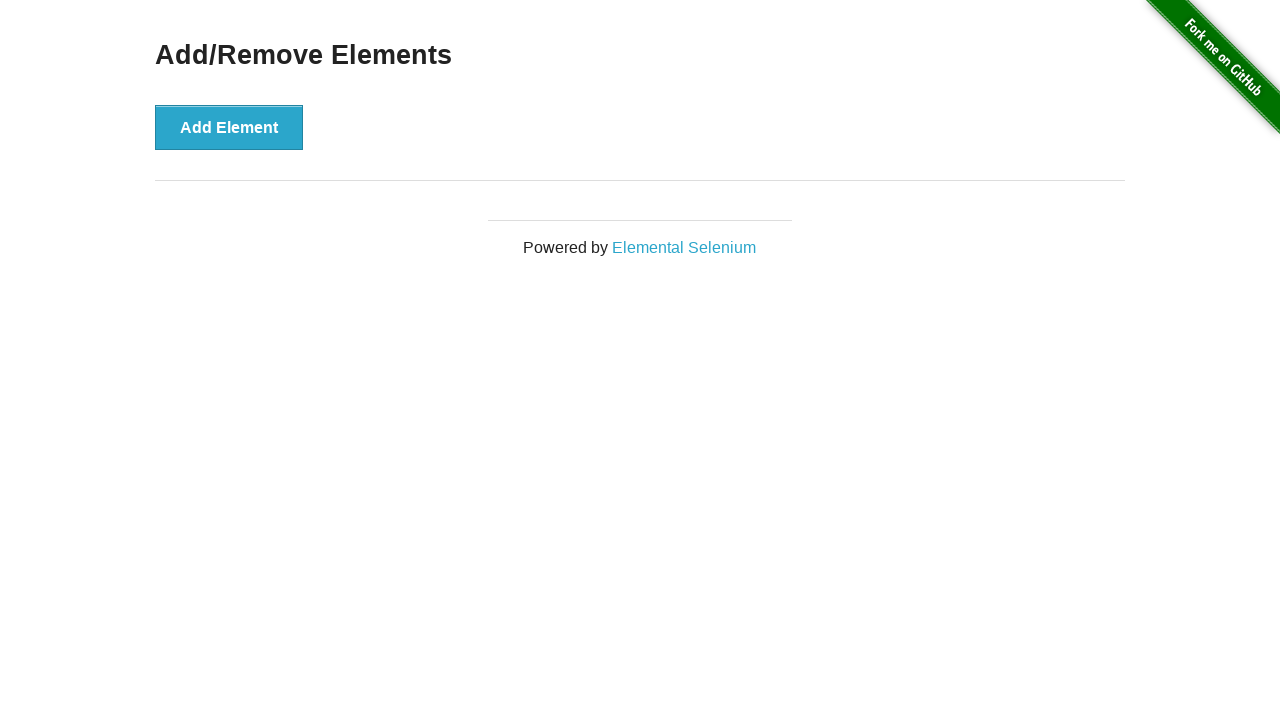